Tests search functionality by searching for "Click" and verifying the search results include click-related API methods

Starting URL: https://webdriver.io/docs/api

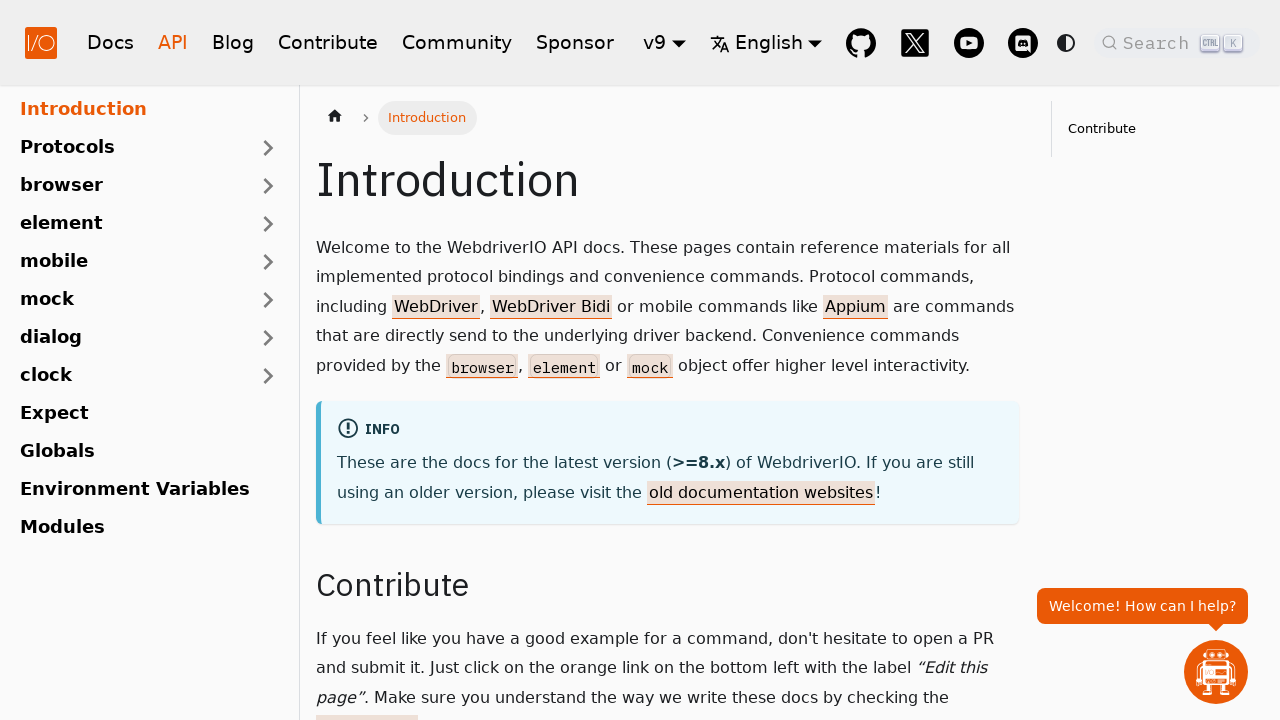

Clicked search button to open search modal at (1177, 42) on button.DocSearch
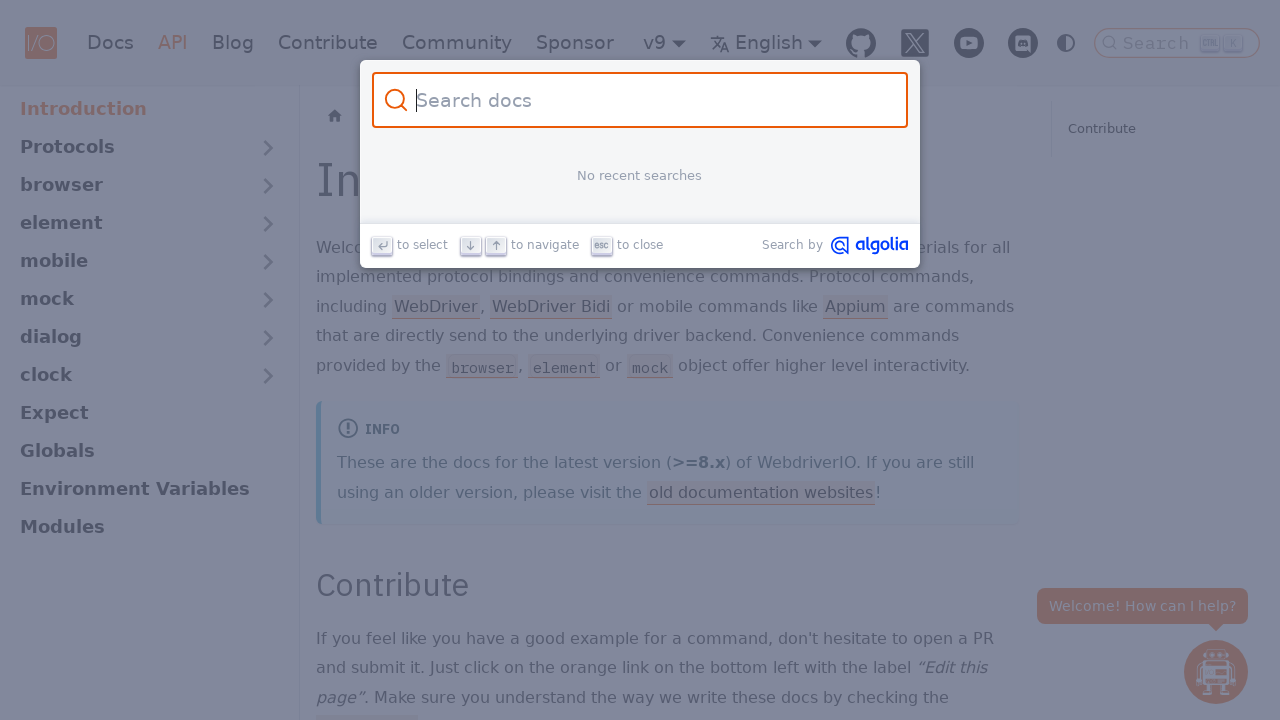

Filled search input with 'Click' on input#docsearch-input
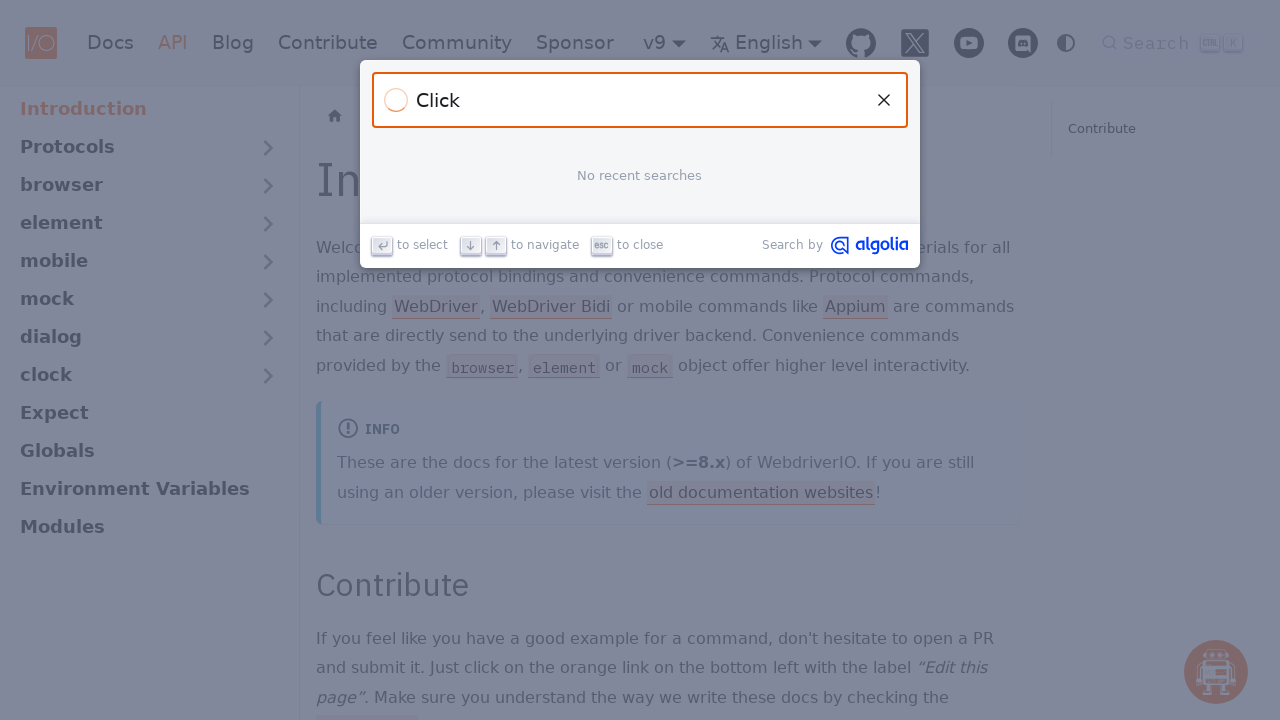

Search results container loaded
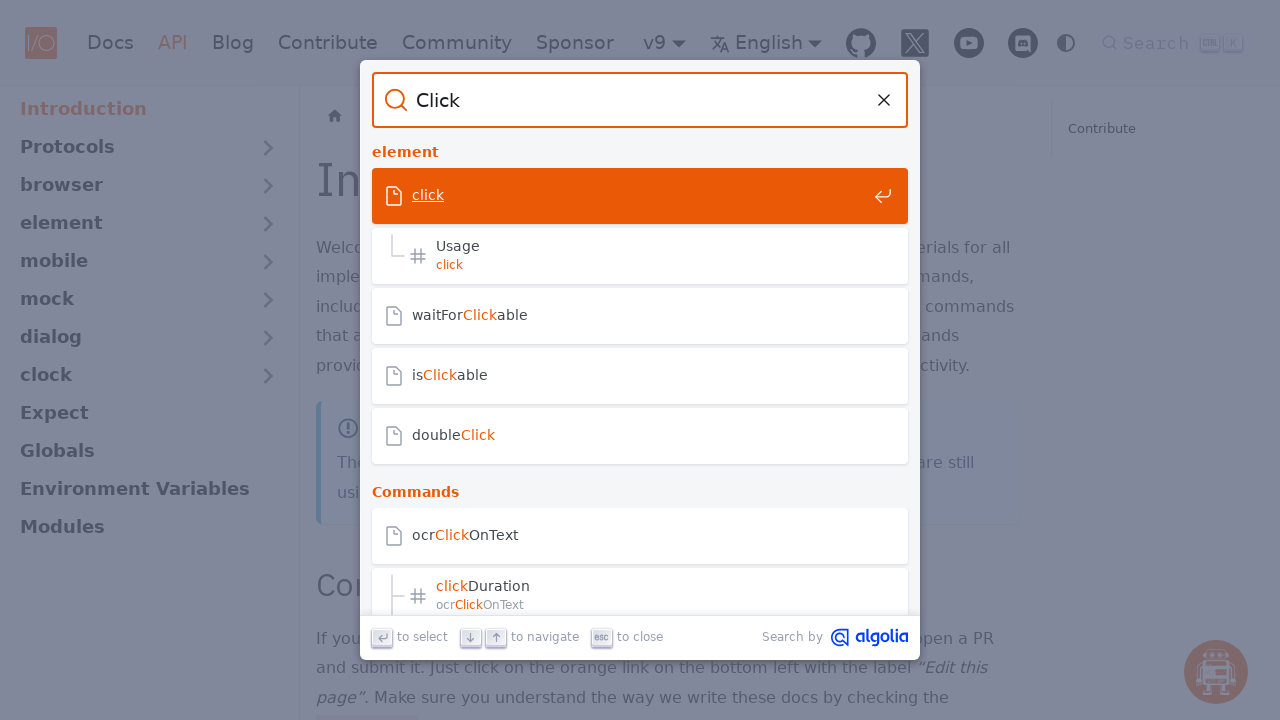

First search result became visible
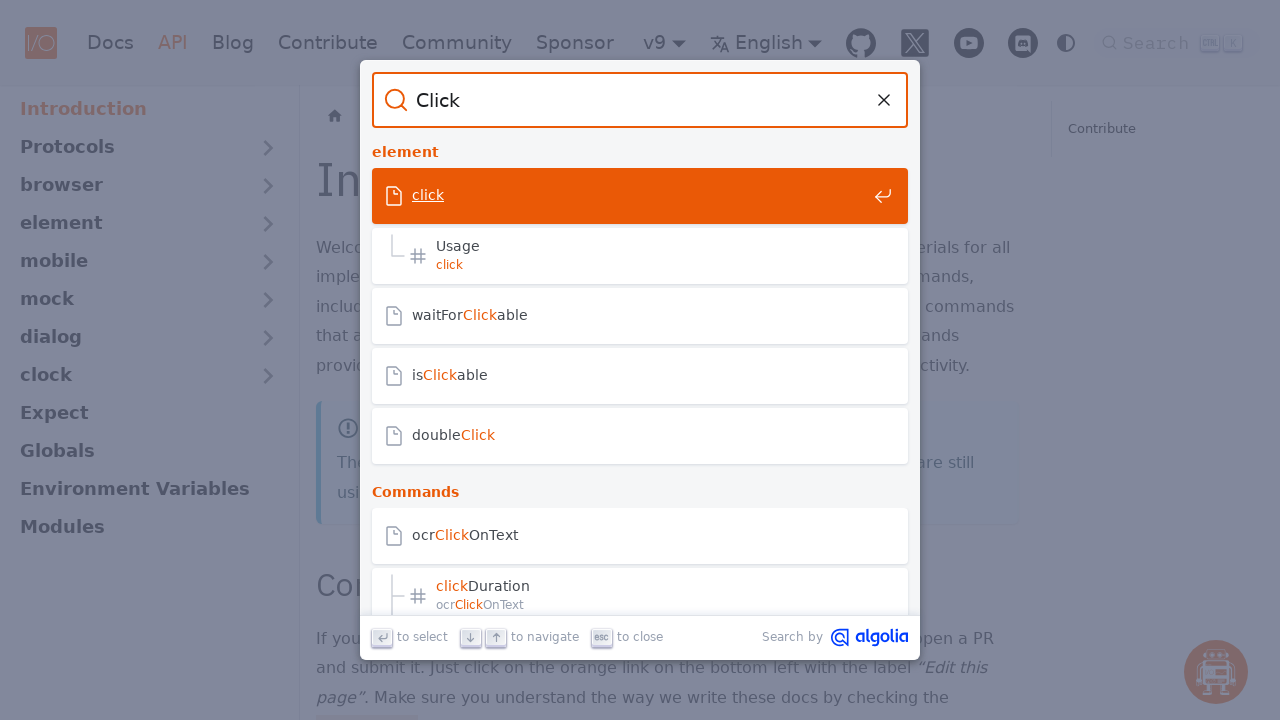

Retrieved all search result text contents
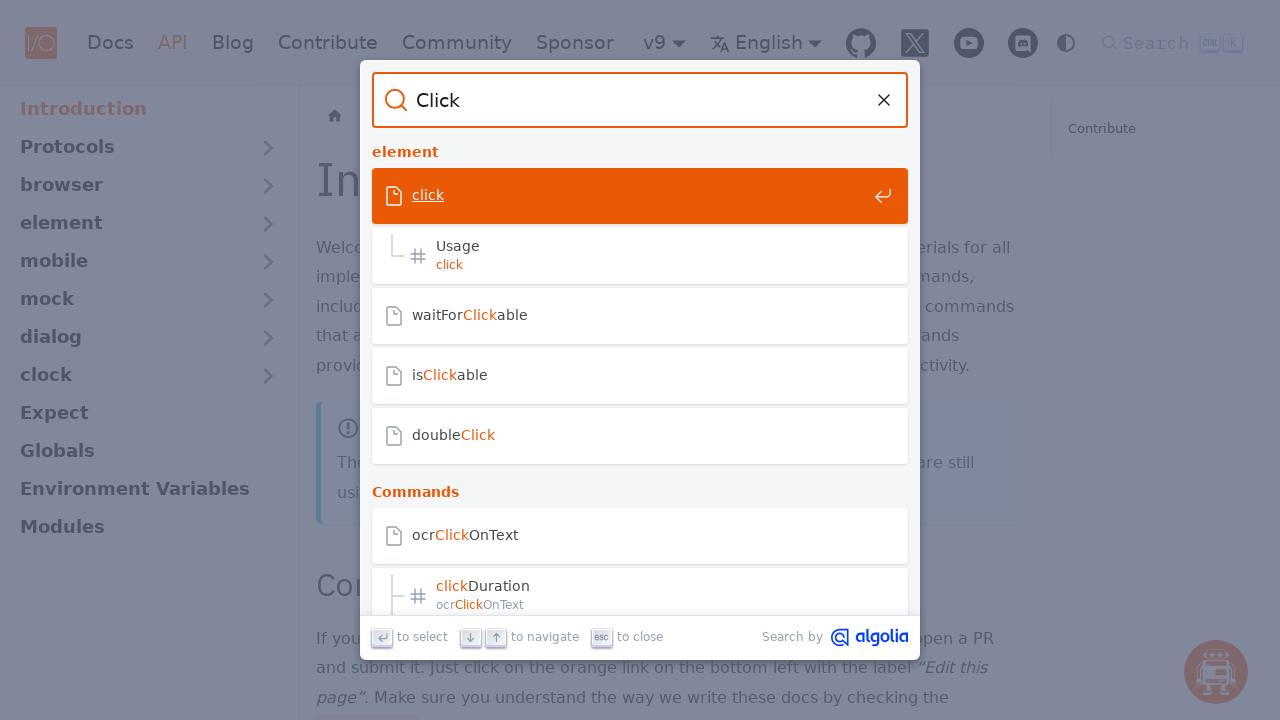

Verified that search results contain click-related API methods
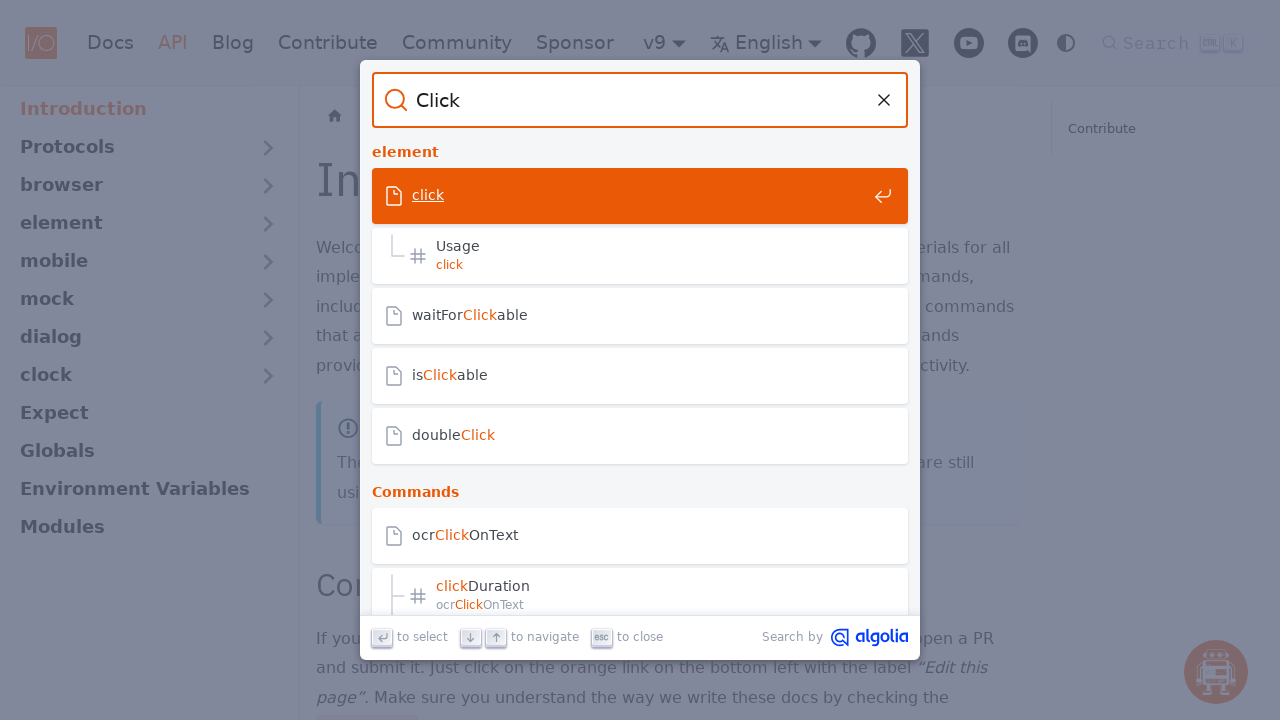

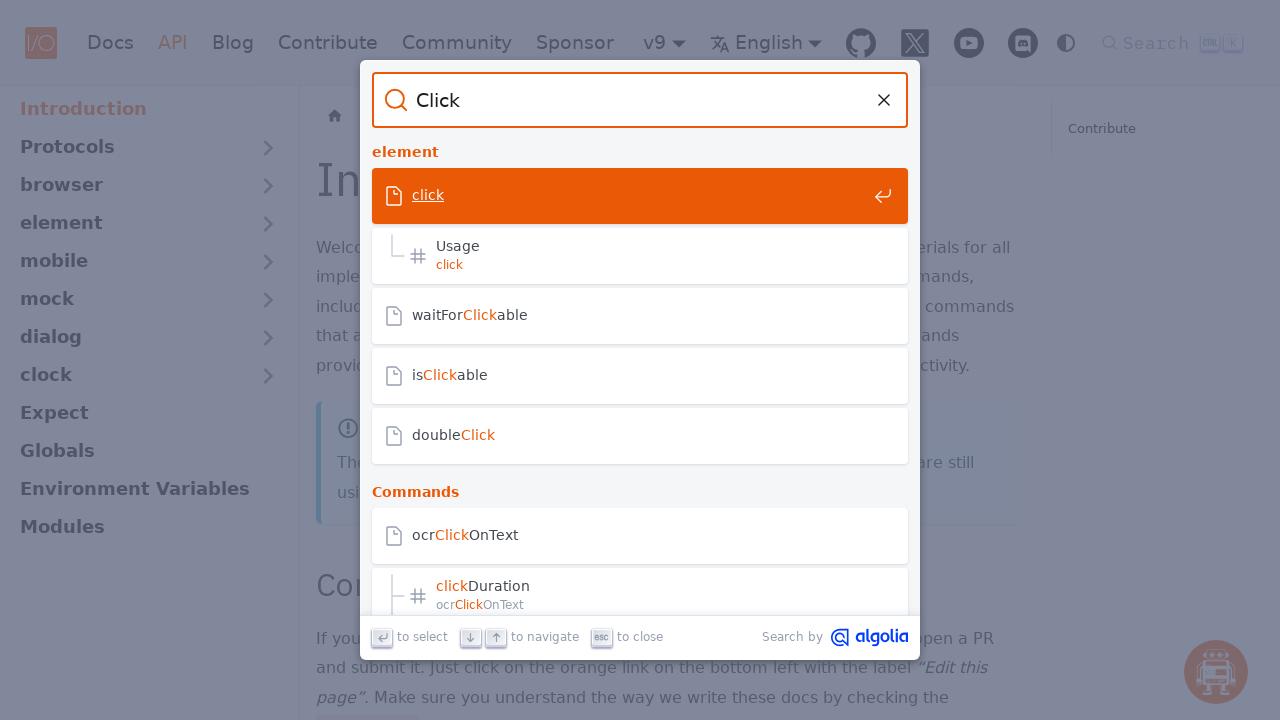